Tests the add/remove elements functionality by clicking the Add Element button, verifying the Delete button appears, clicking Delete, and verifying the page heading is still visible

Starting URL: https://the-internet.herokuapp.com/add_remove_elements/

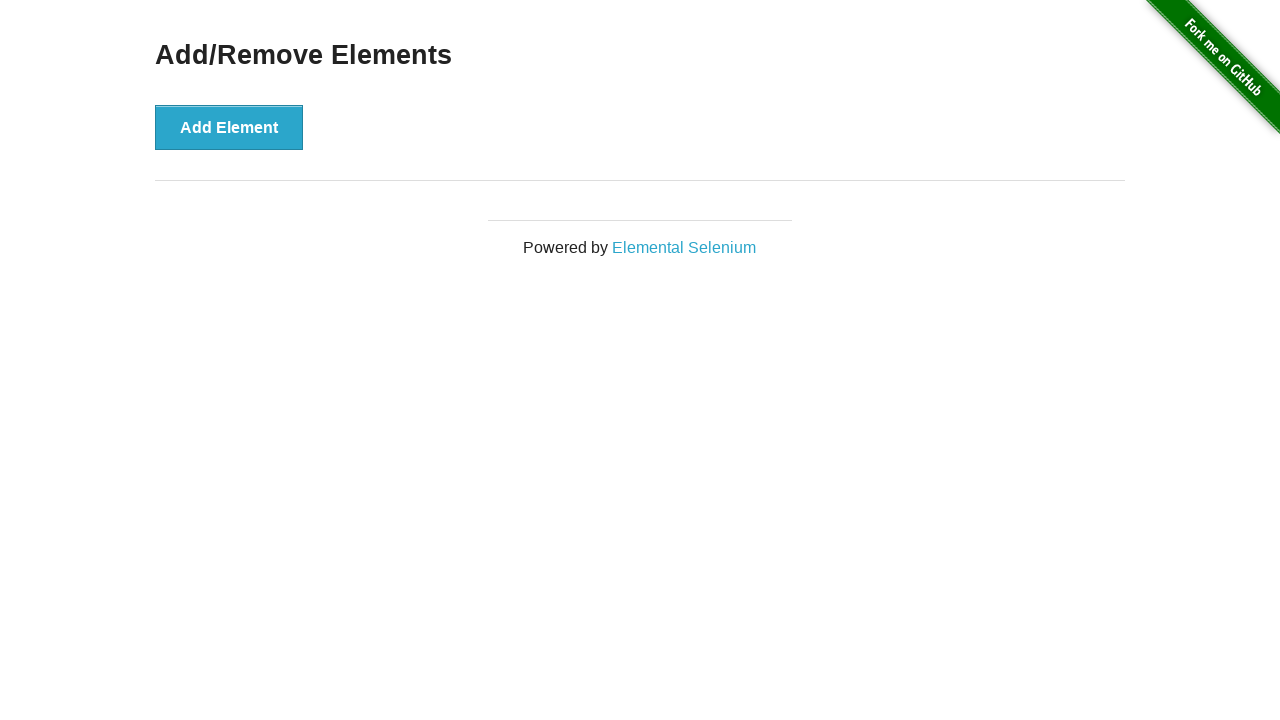

Clicked the Add Element button at (229, 127) on xpath=//*[text()='Add Element']
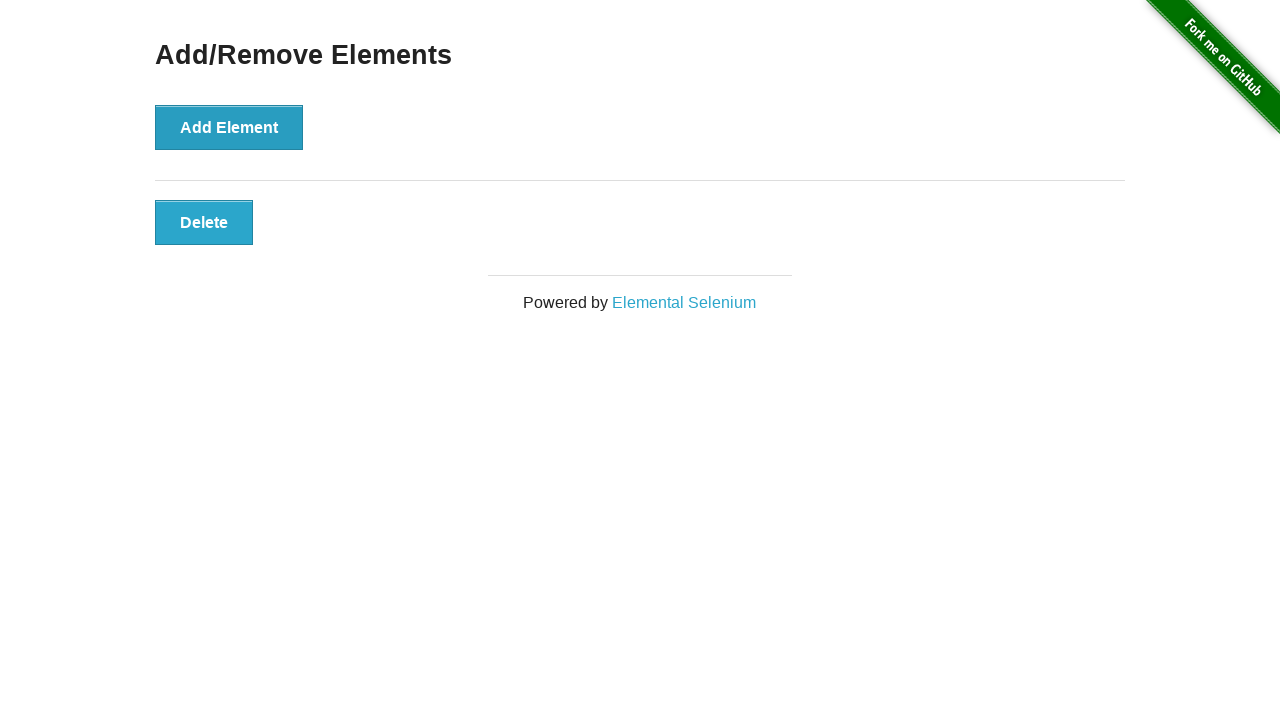

Verified Delete button is now visible
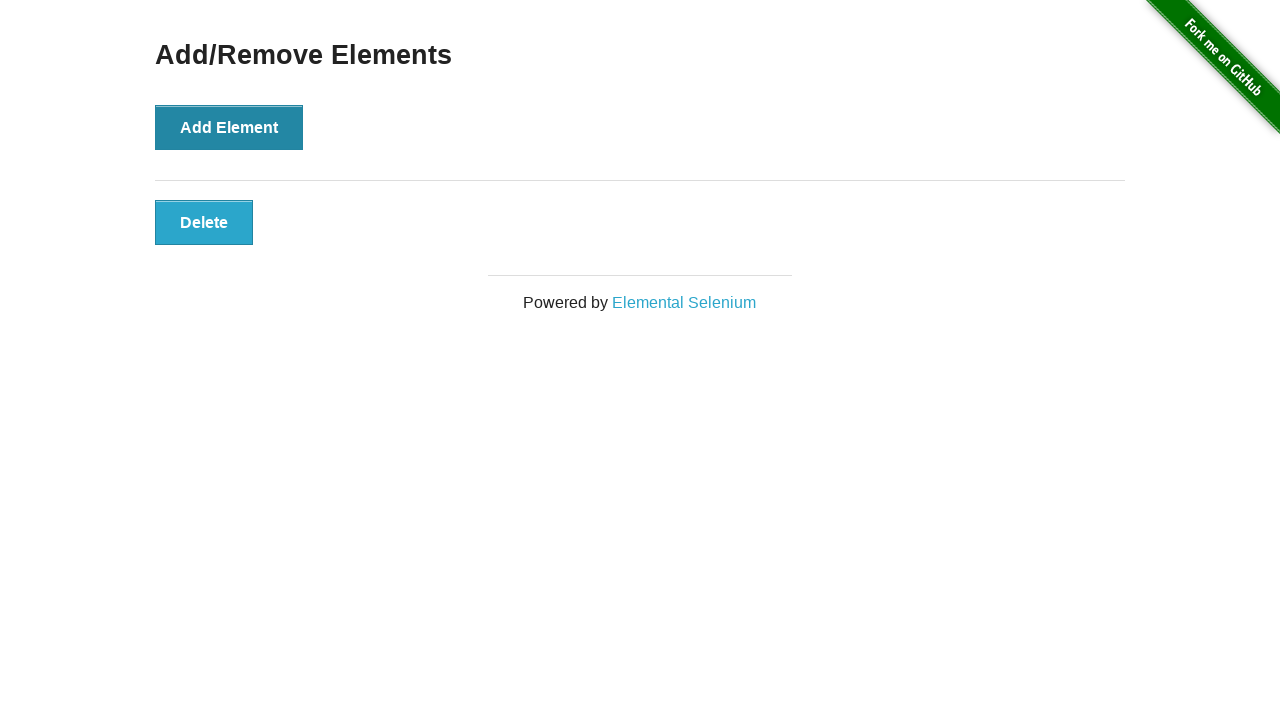

Clicked the Delete button at (204, 222) on xpath=//*[text()='Delete']
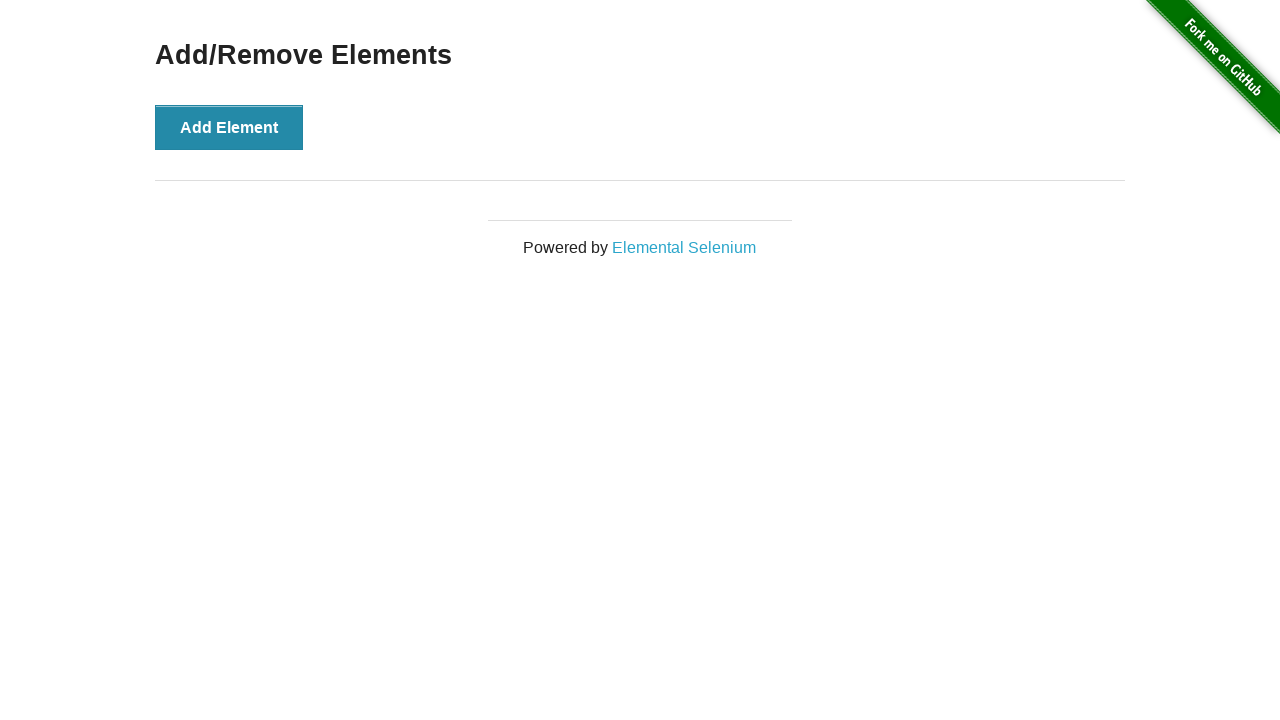

Verified Add/Remove Elements heading is still visible
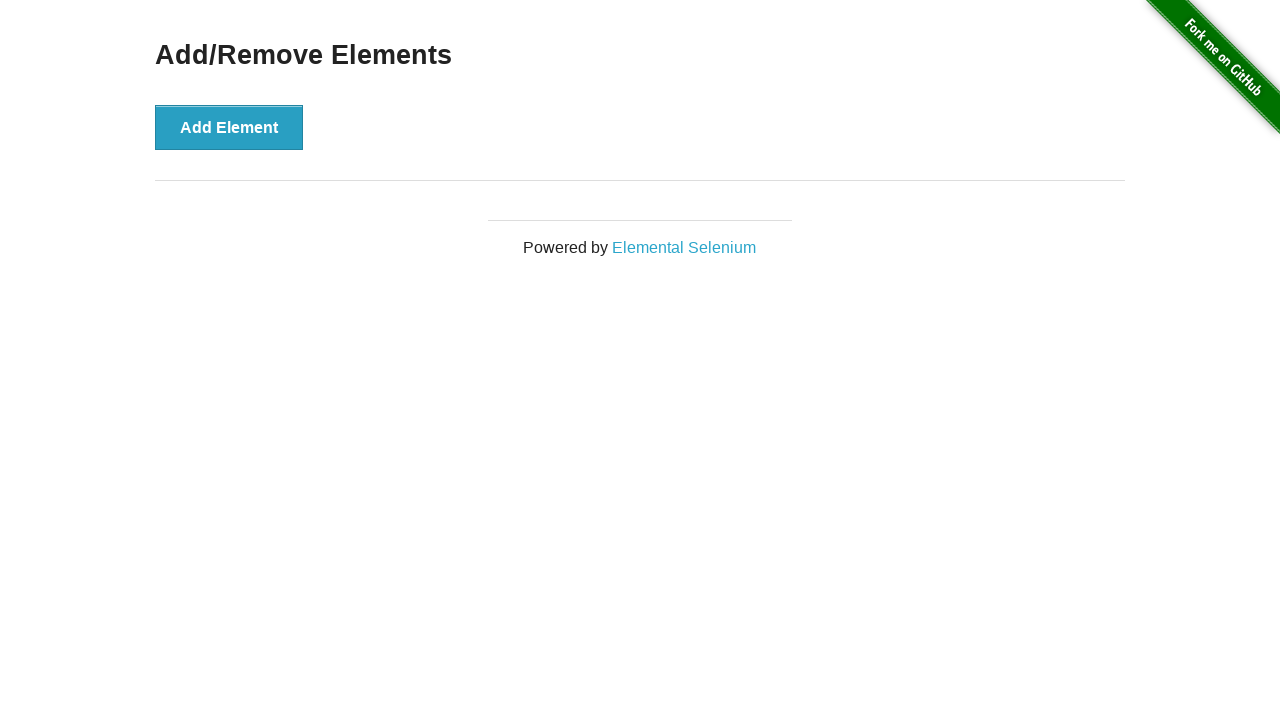

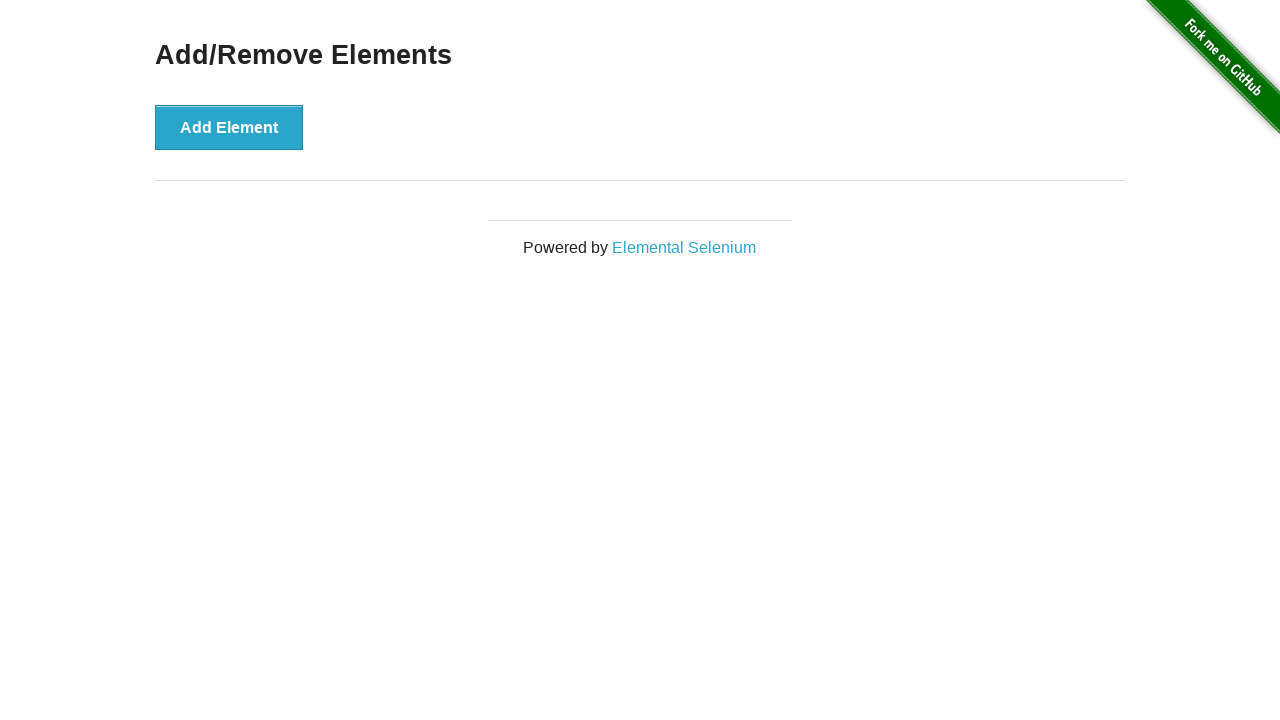